Navigates to DemoQA homepage, clicks on Elements section, then clicks on Text Box option in the navigation bar

Starting URL: https://demoqa.com

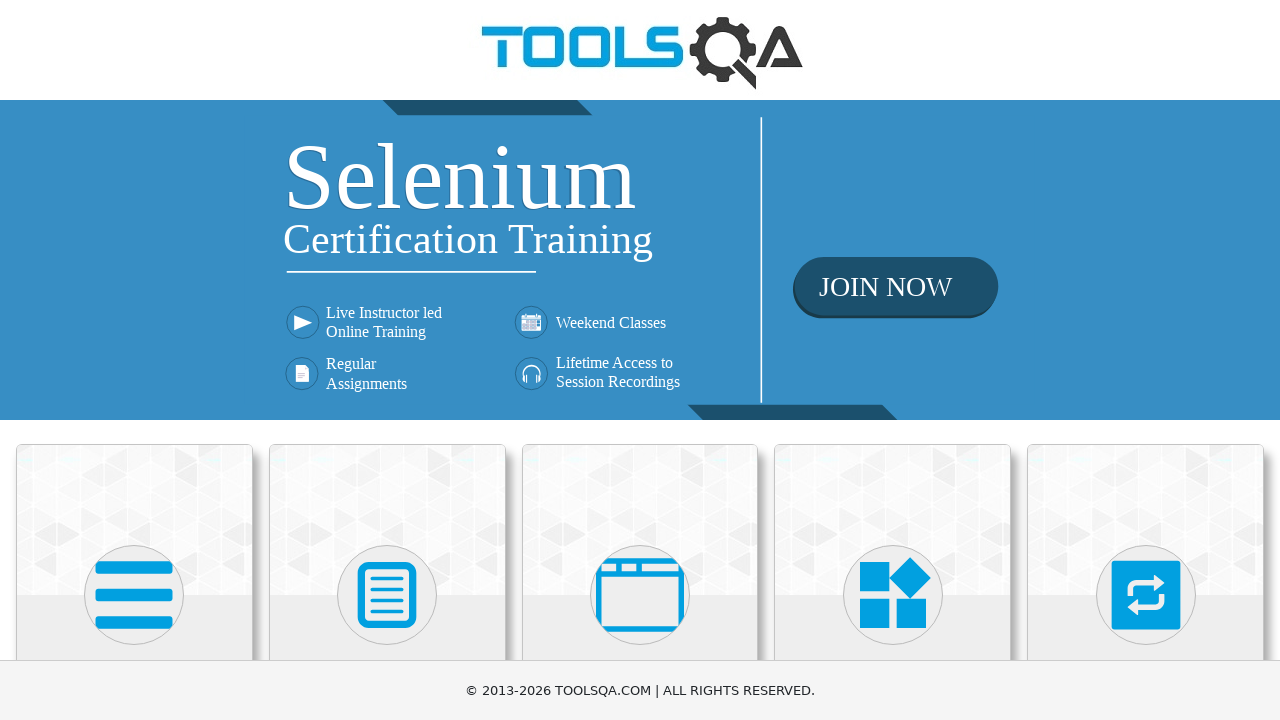

Clicked on Elements section at (134, 360) on text=Elements
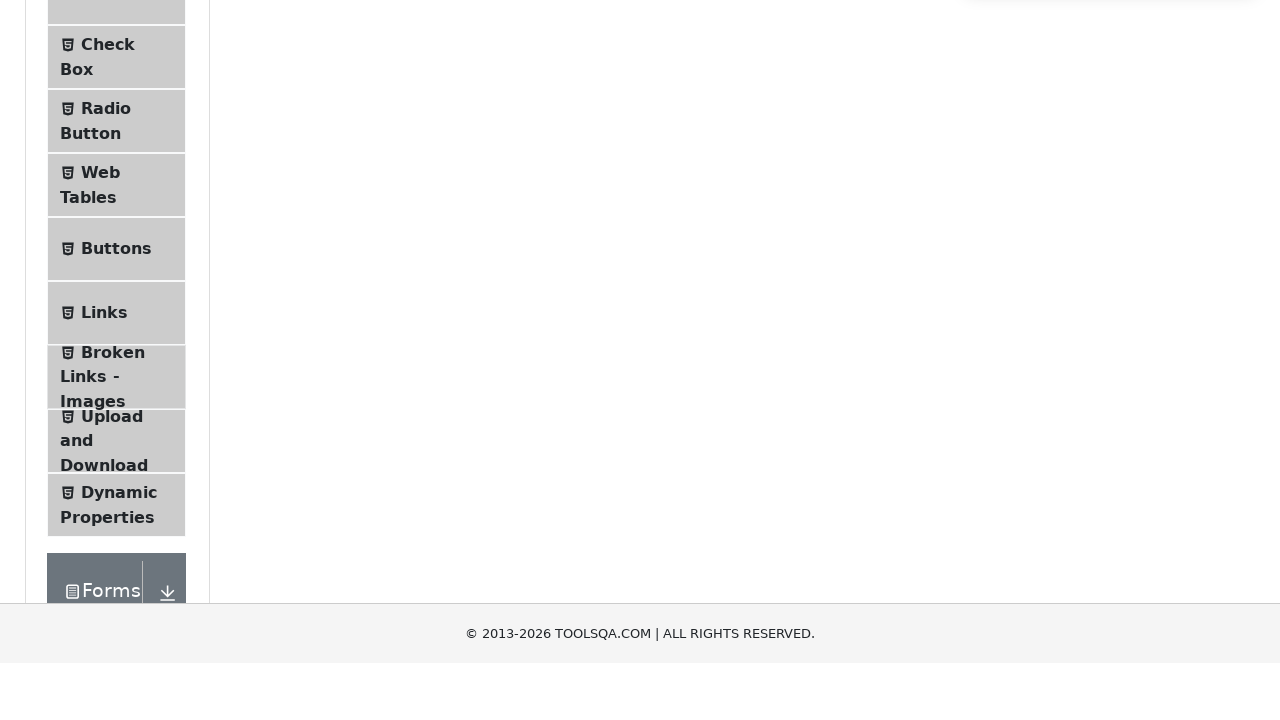

Navigated to Elements page
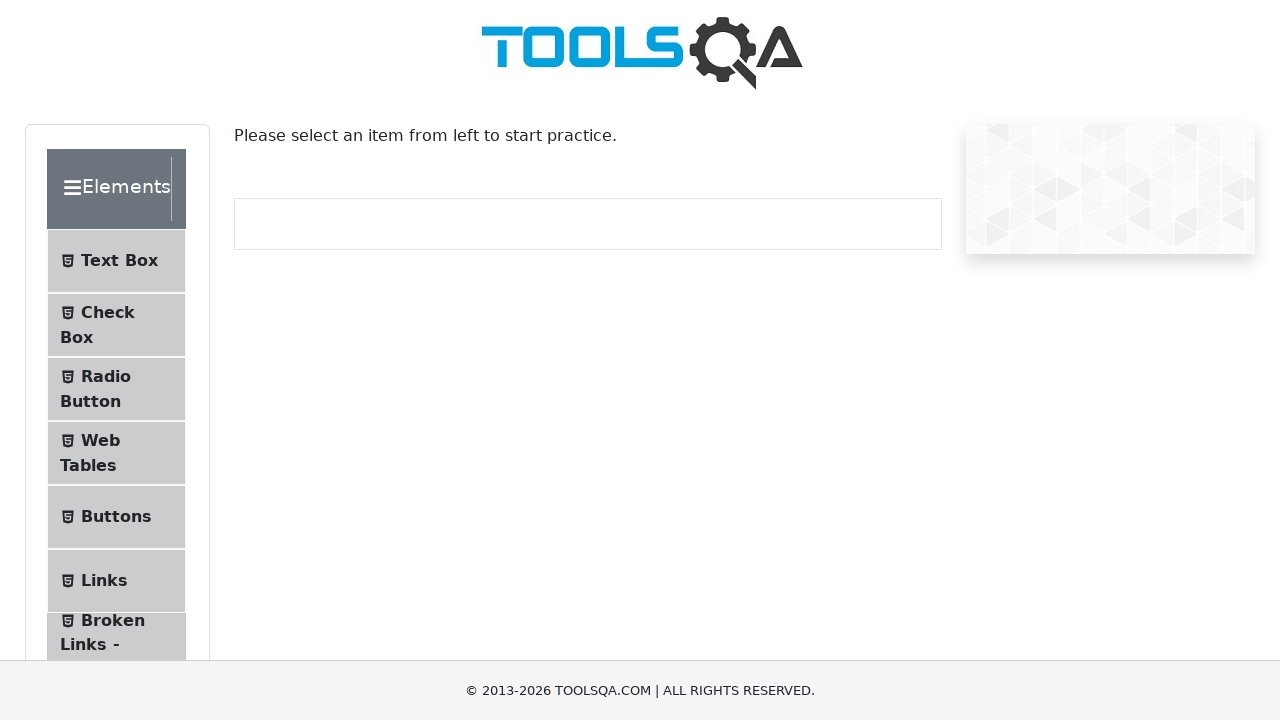

Clicked on Text Box option in navigation bar at (119, 261) on text=Text Box
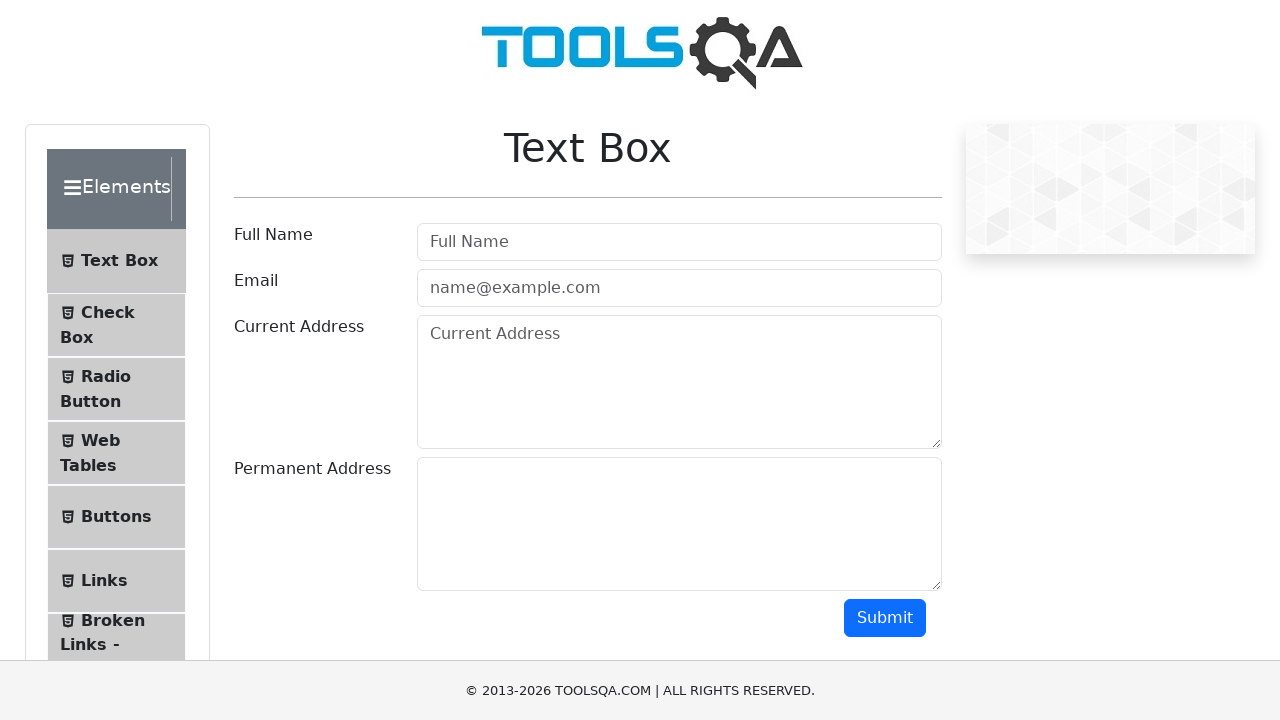

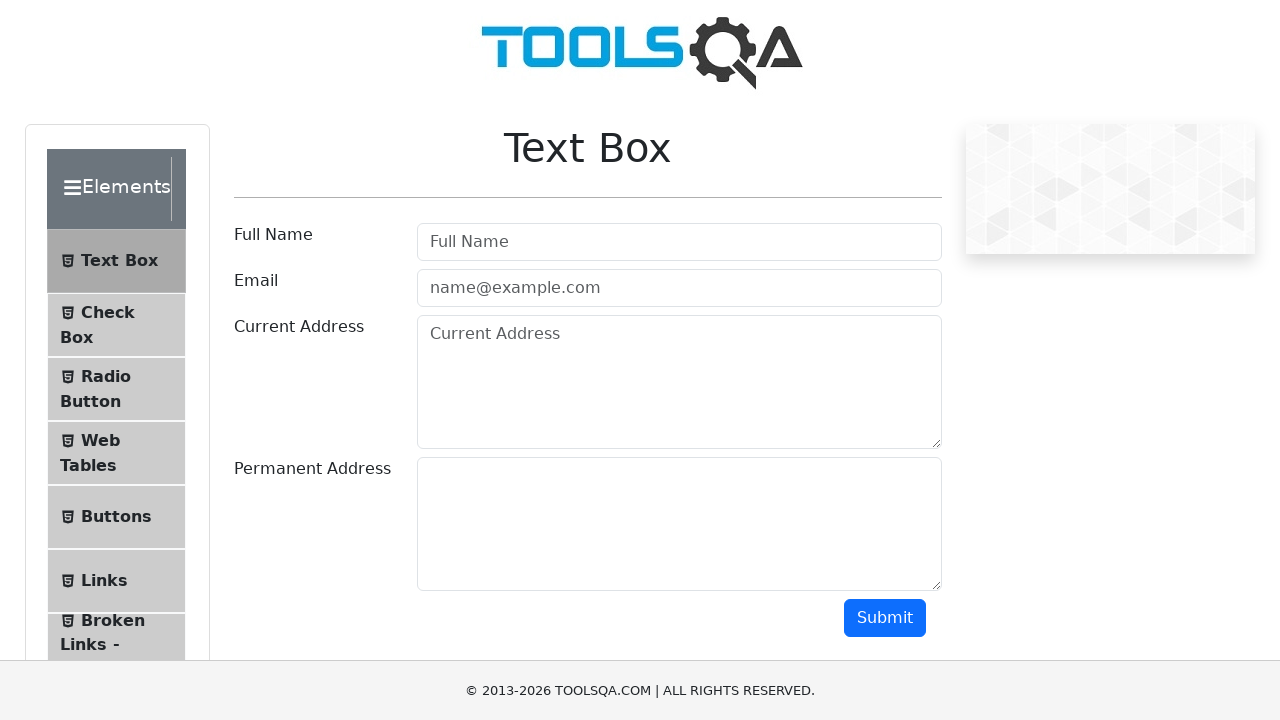